Tests drag and drop functionality on the jQuery UI demo page by switching to the demo iframe and dragging an element to a drop target.

Starting URL: https://jqueryui.com/droppable/

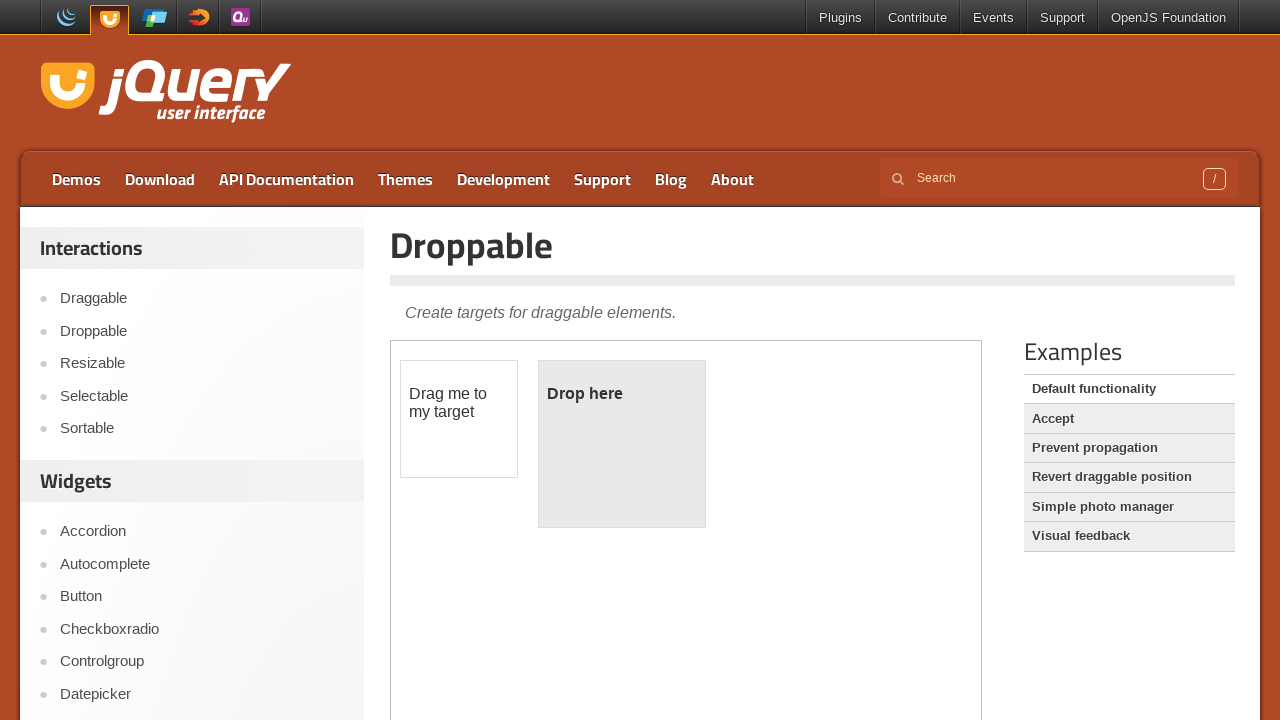

Located demo iframe containing draggable elements
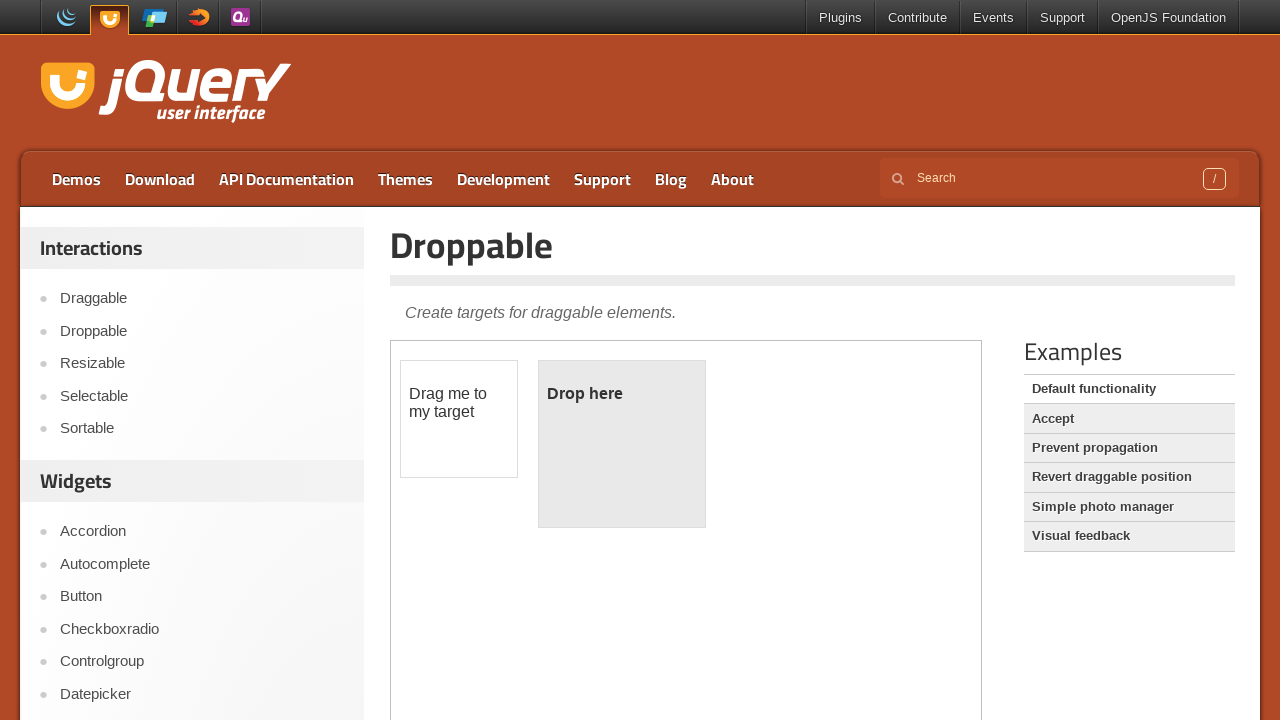

Located draggable element within iframe
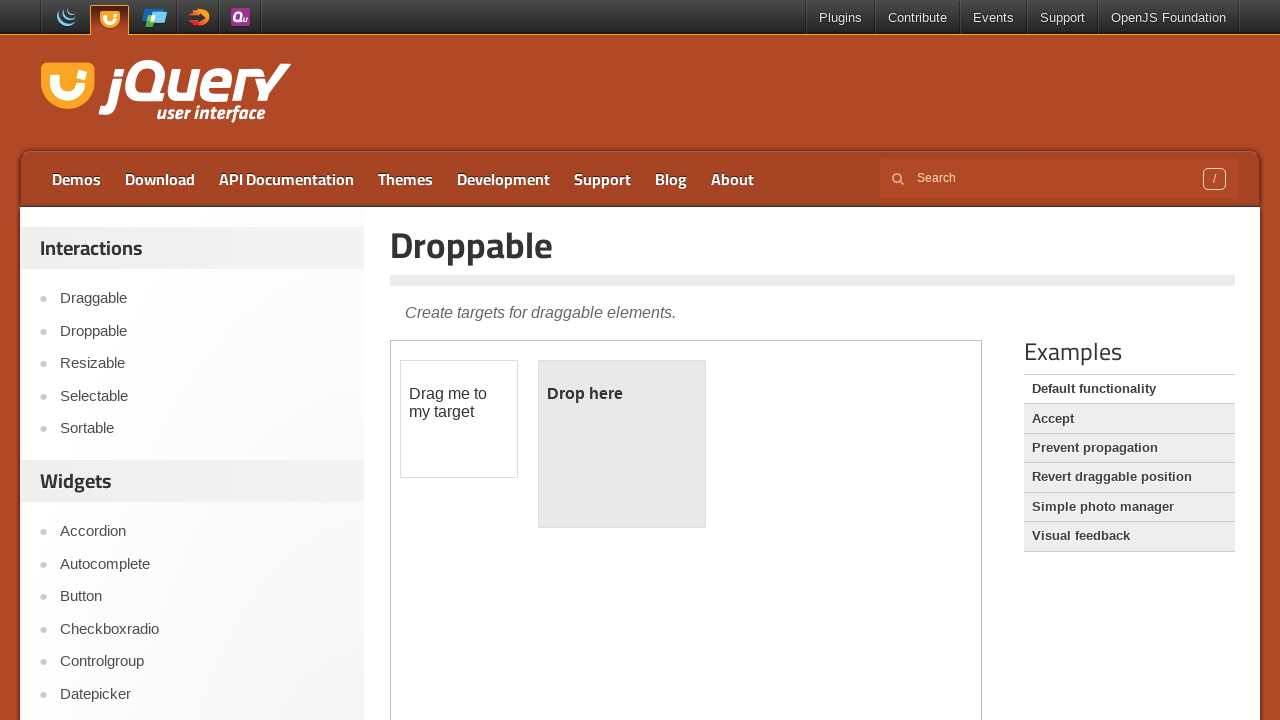

Located droppable target element within iframe
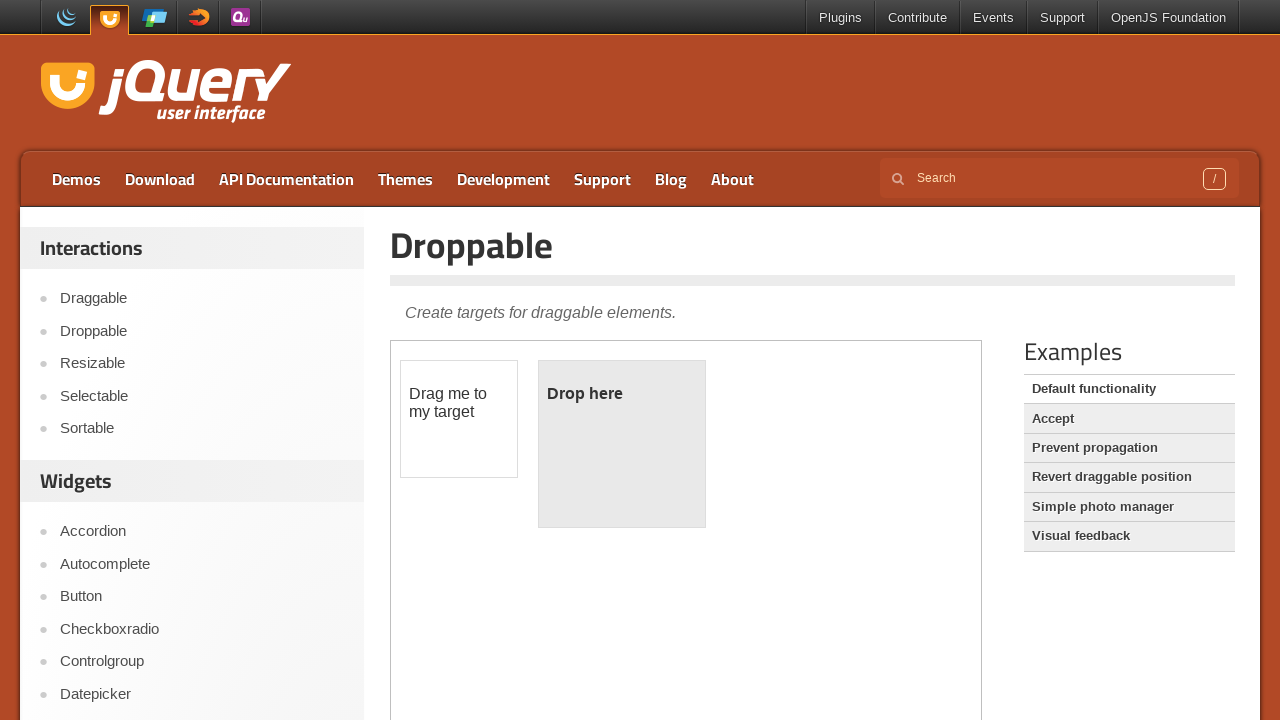

Dragged draggable element to droppable target at (622, 444)
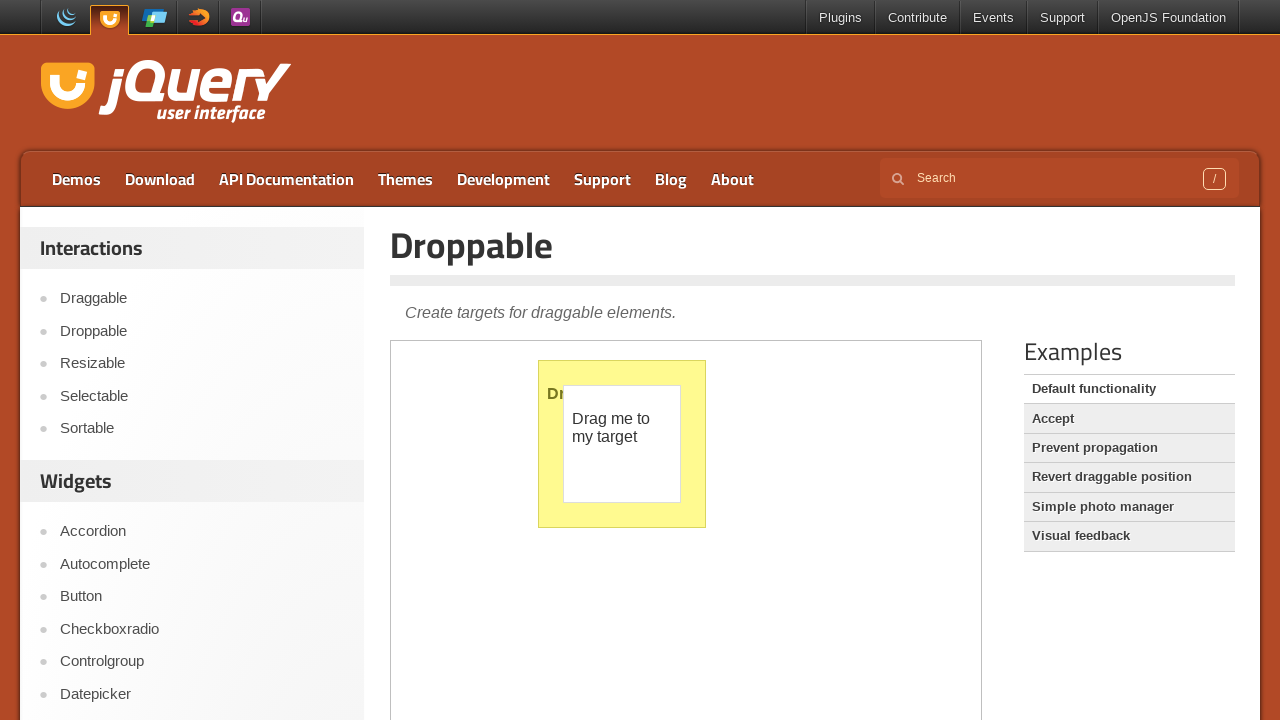

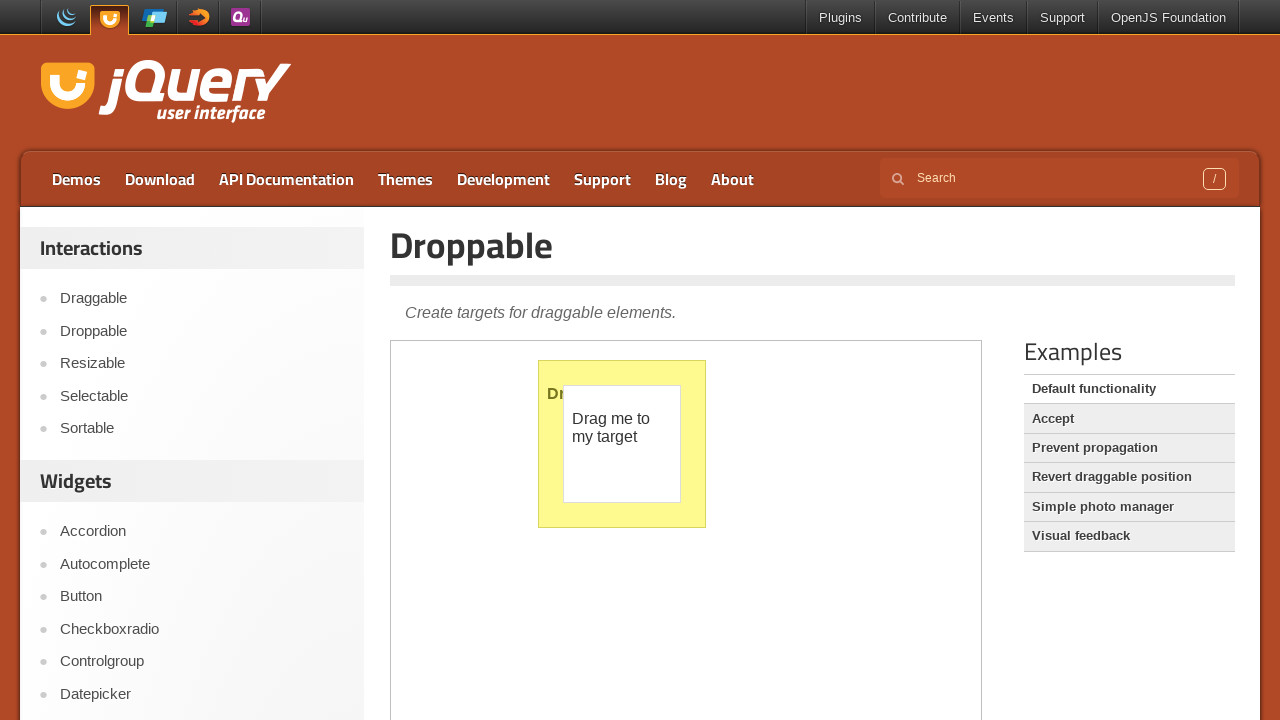